Waits for a price to reach $100, books it, then solves a mathematical problem by calculating a formula and submitting the answer

Starting URL: http://suninjuly.github.io/explicit_wait2.html

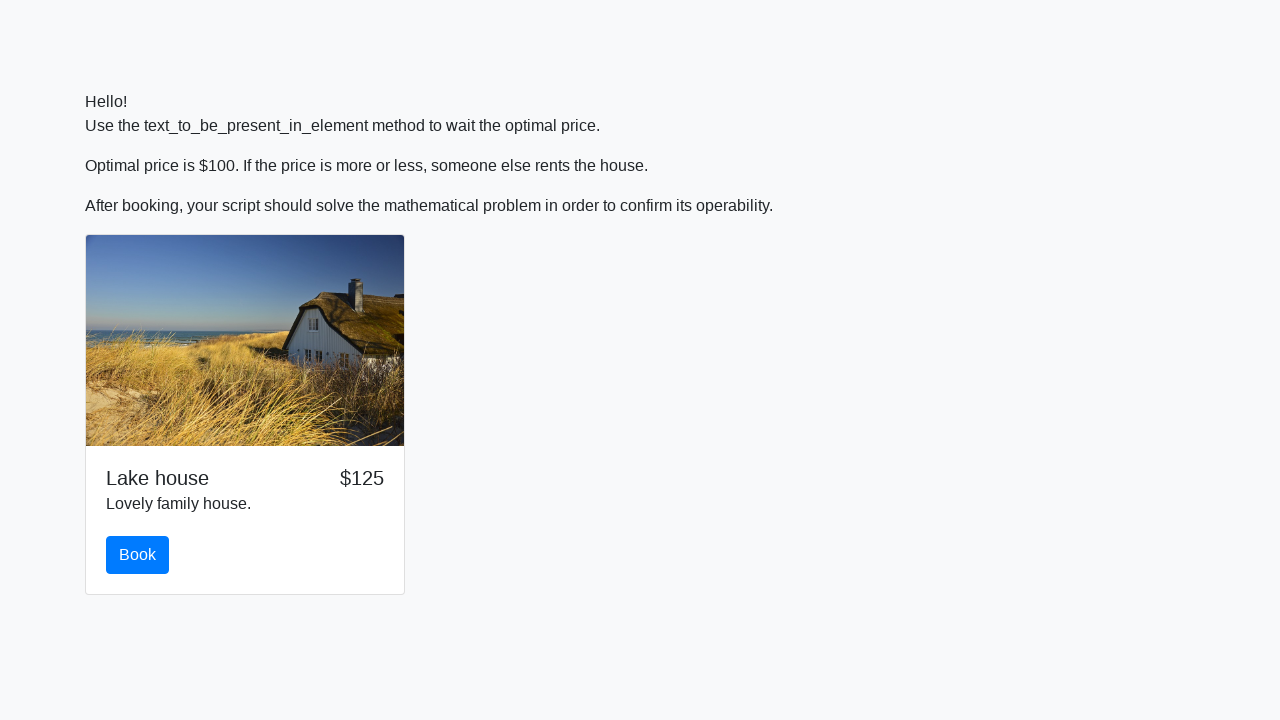

Waited for price to reach $100
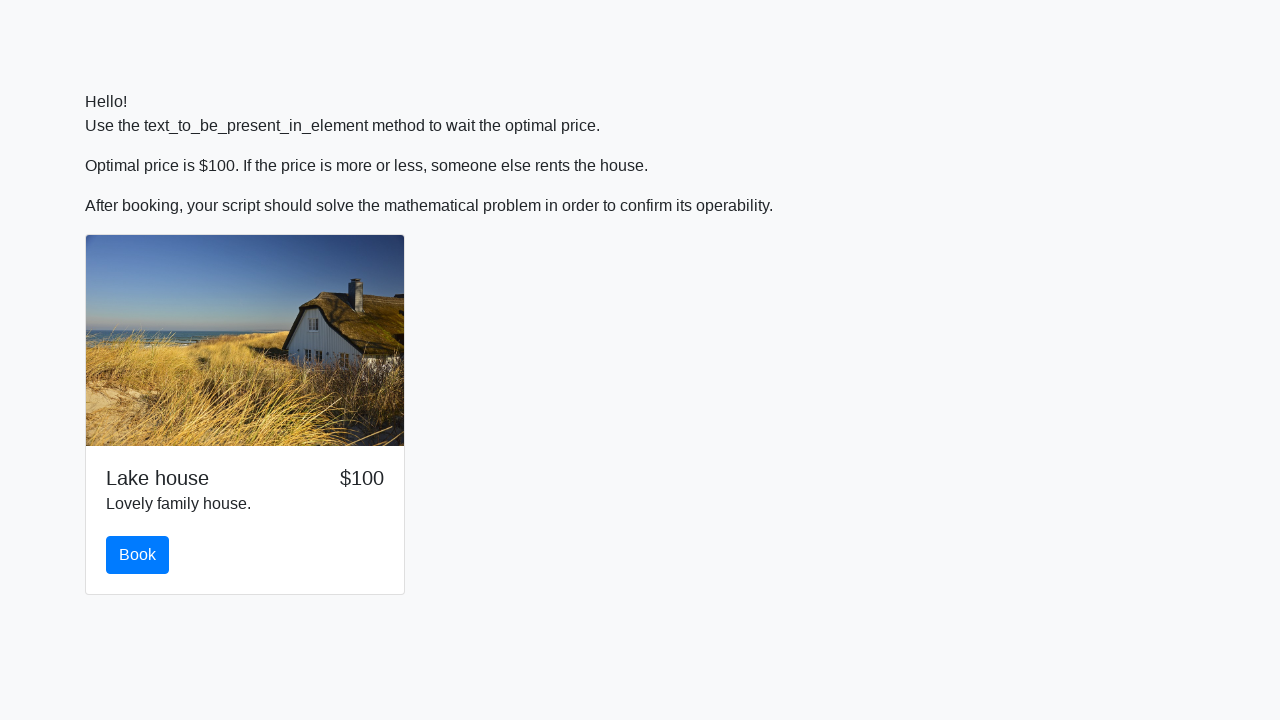

Clicked the book button at (138, 555) on #book
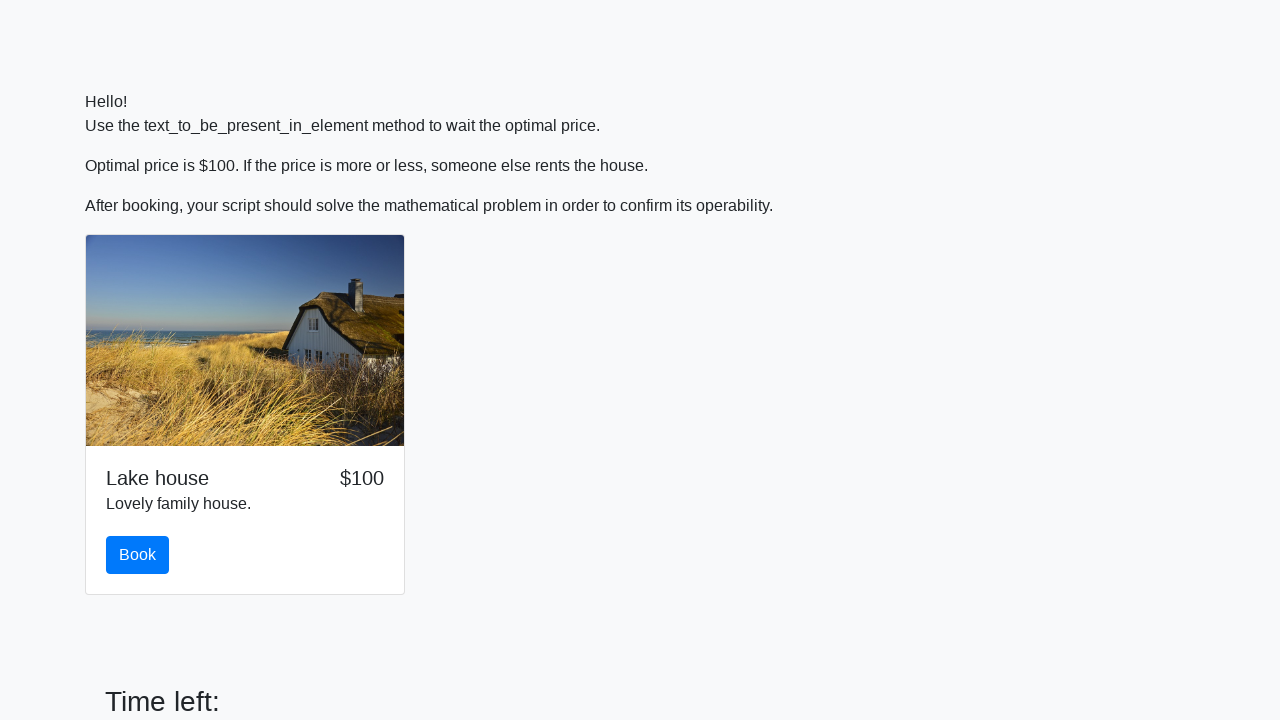

Retrieved value for x: 304
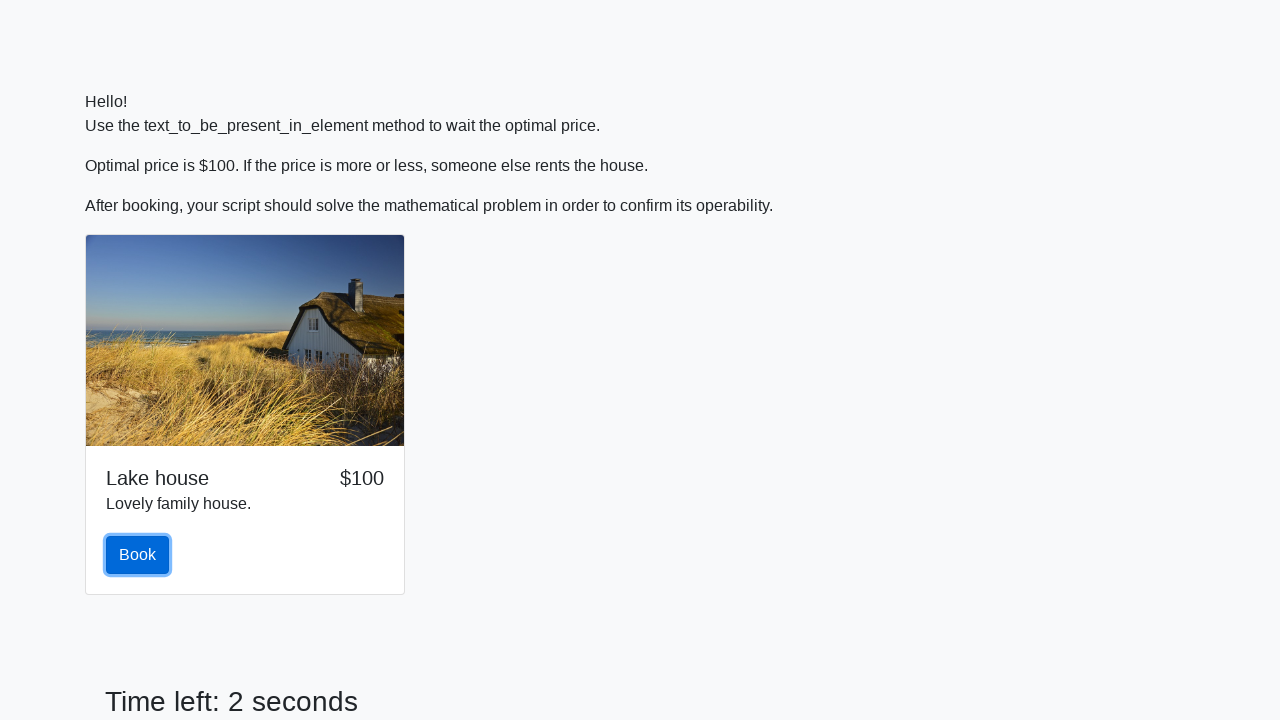

Calculated formula result: 2.0847376979234133
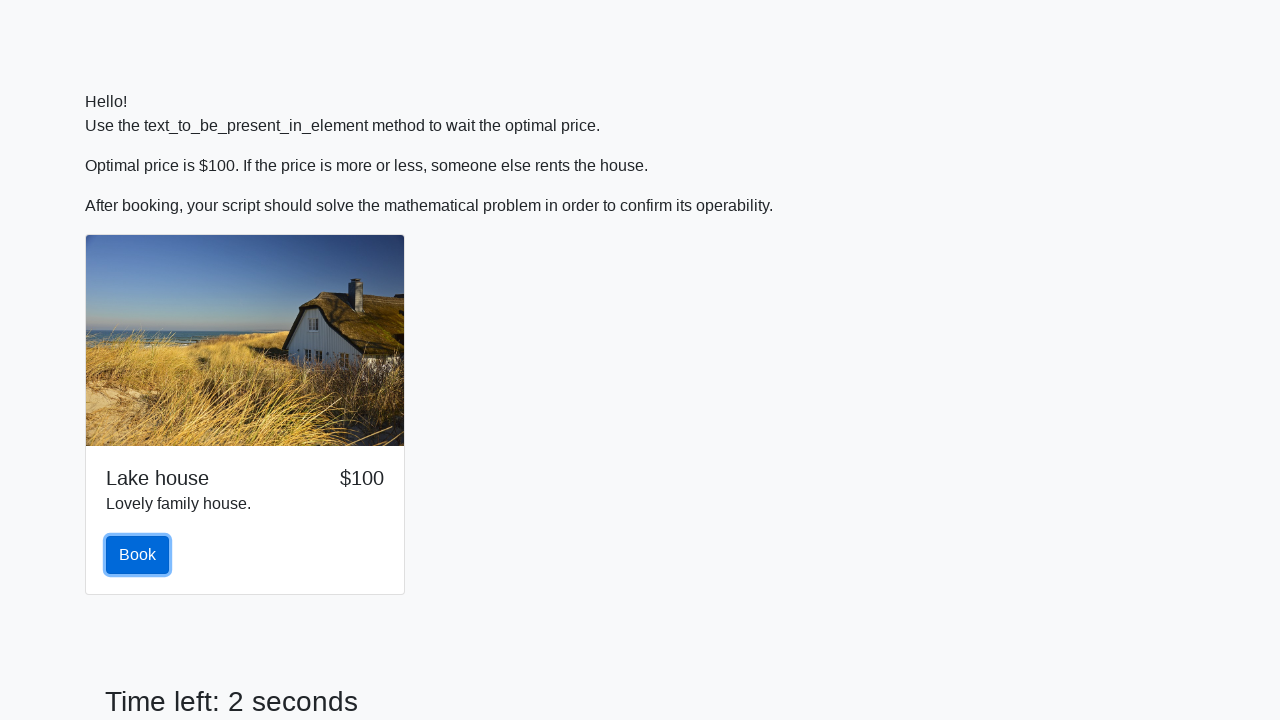

Filled answer field with calculated value: 2.0847376979234133 on #answer
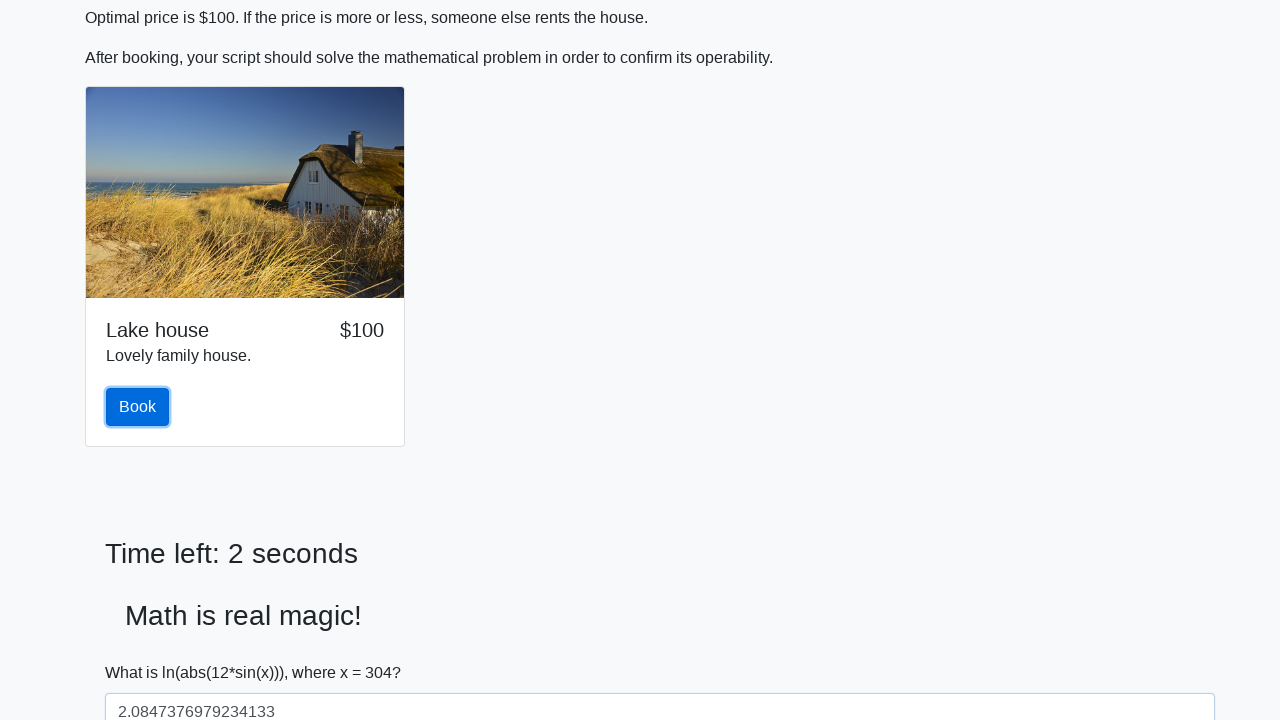

Submitted the solution at (143, 651) on #solve
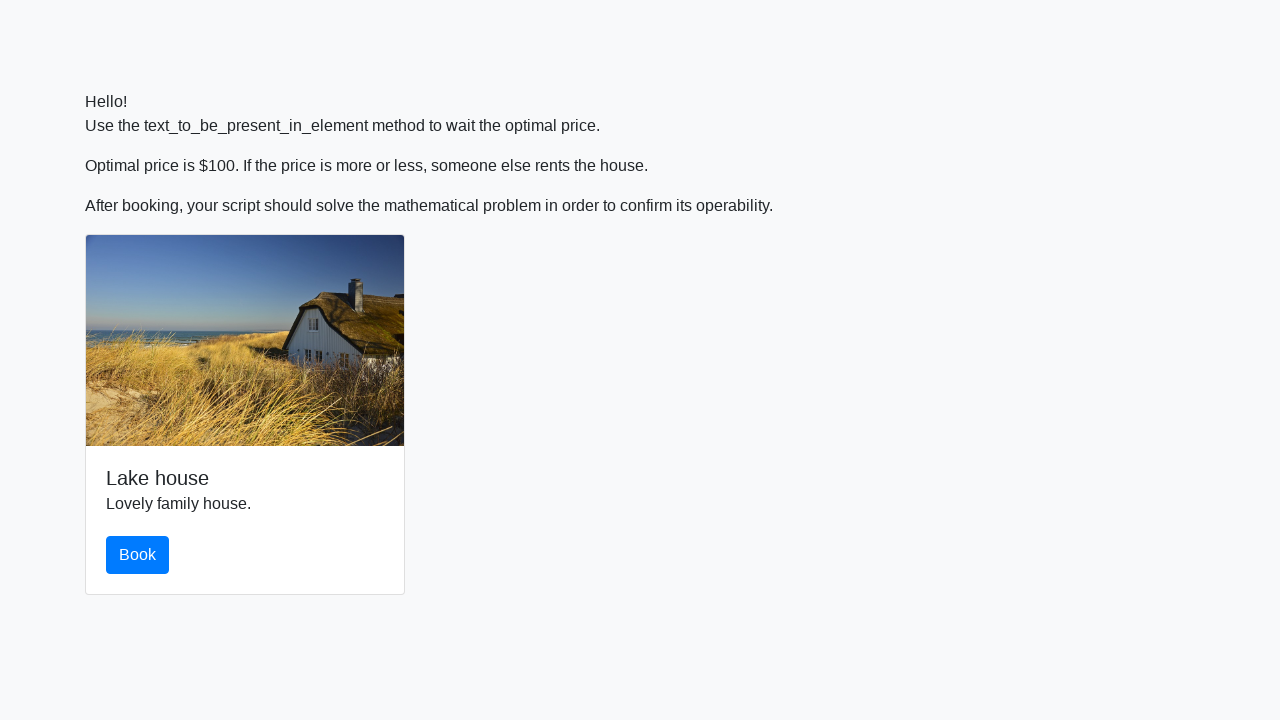

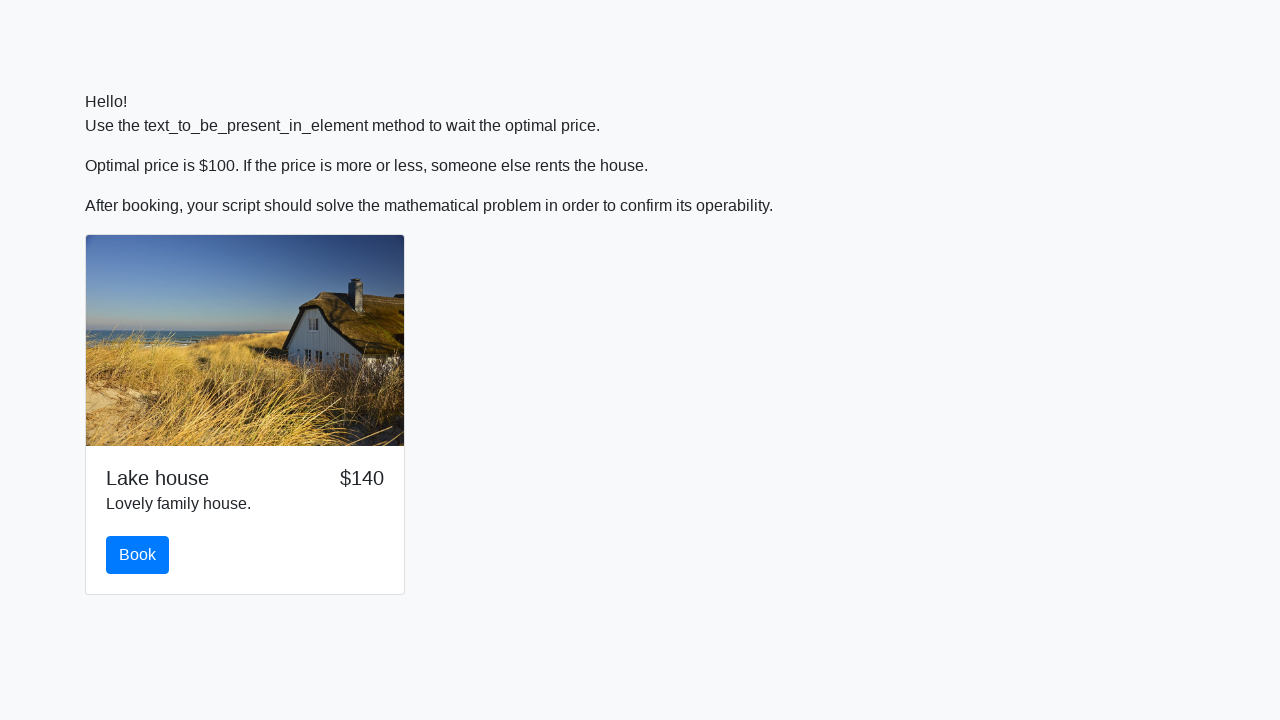